Tests pagination functionality on a property listing page by clicking the next page button

Starting URL: https://ventadebienes.bancobcr.com/wps/portal/bcrb/bcrbienes/bienes/Casas?&tipo_propiedad=1

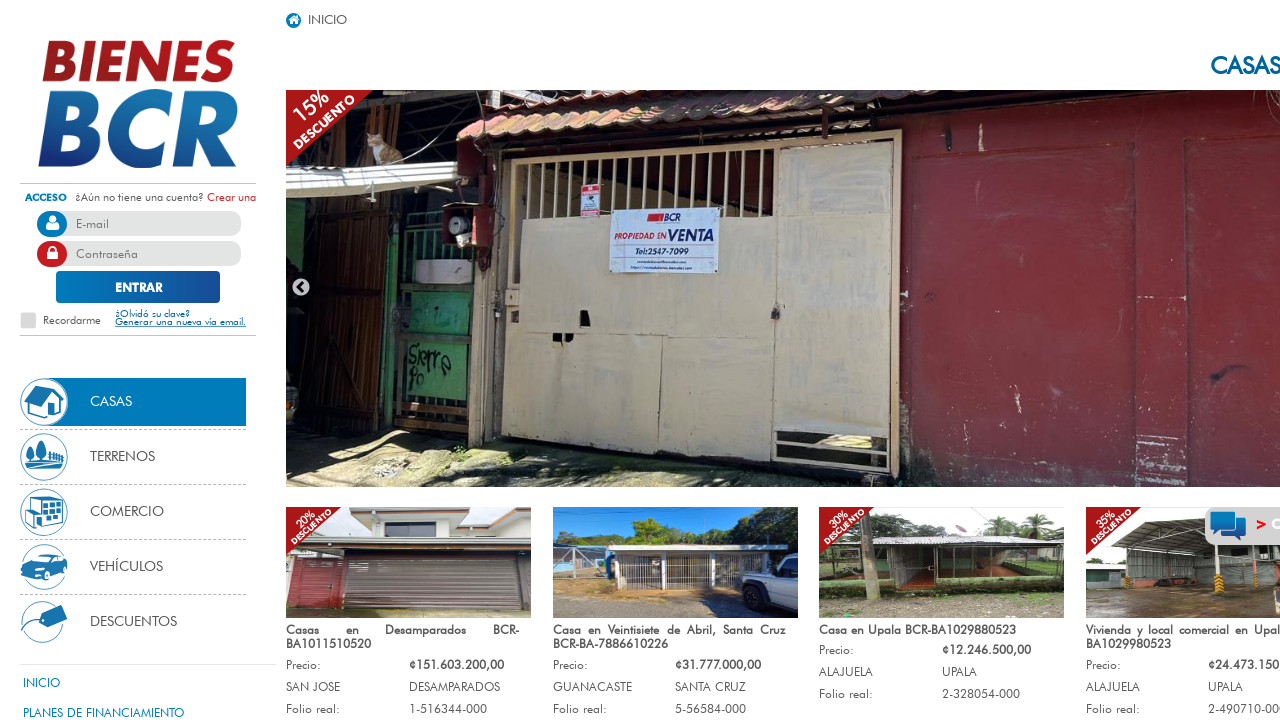

Waited for next page button to be available
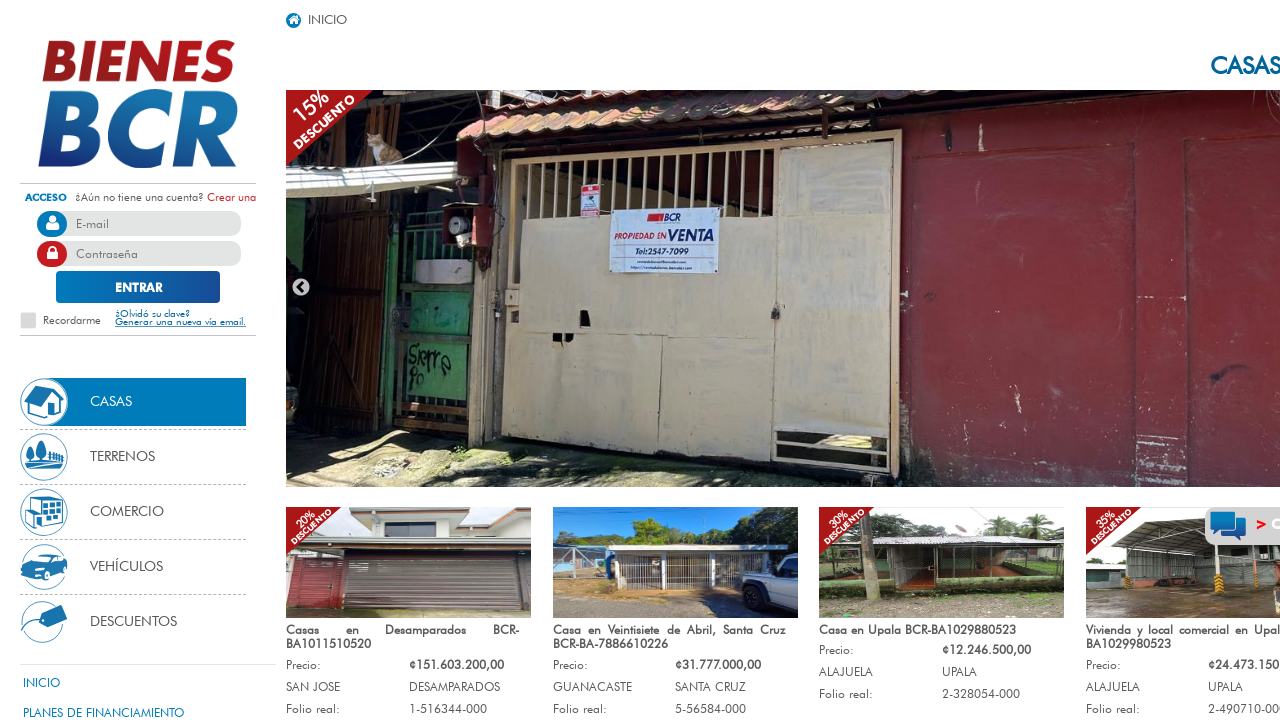

Clicked the next page button to navigate to next page of property listings at (928, 618) on .page-item.next a
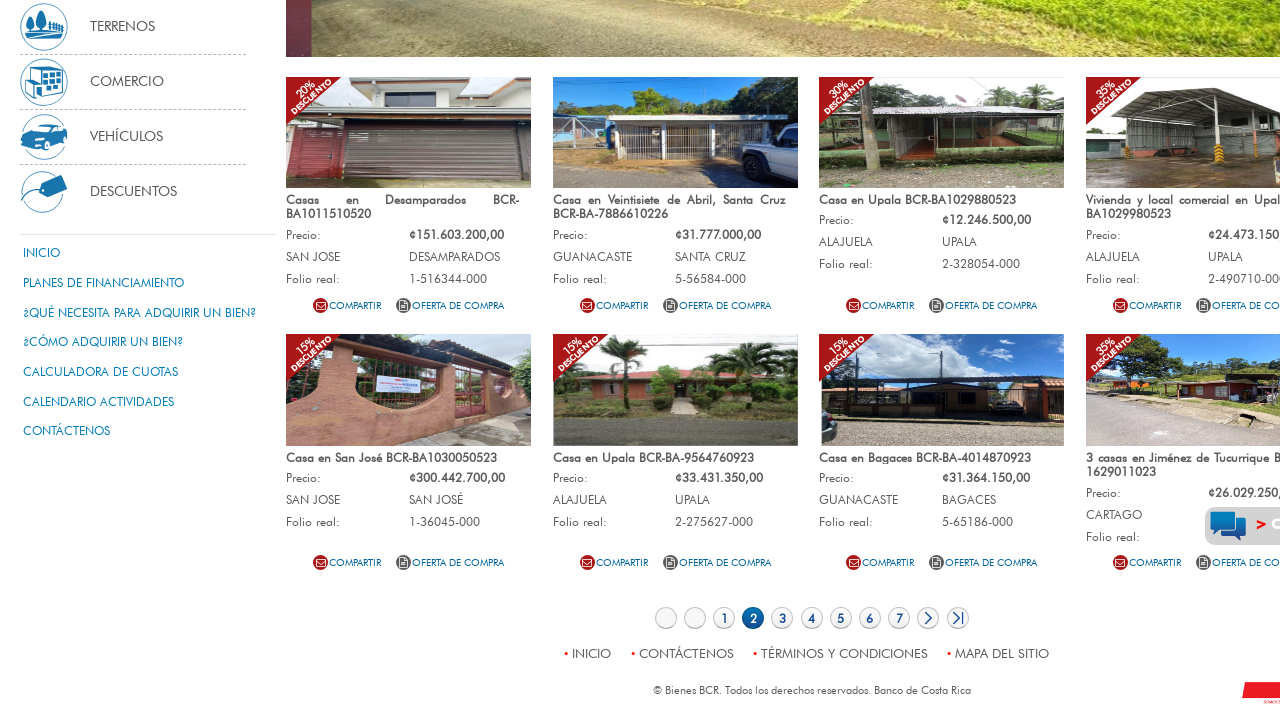

Waited for page to finish loading after pagination
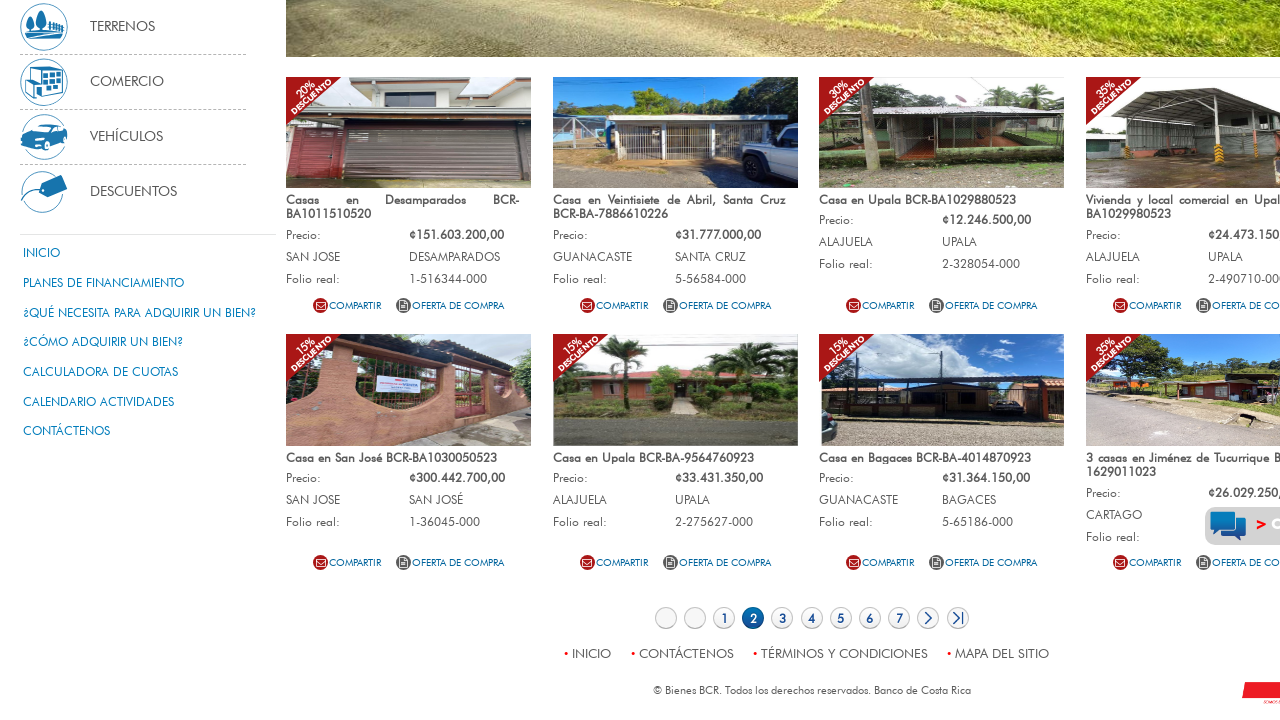

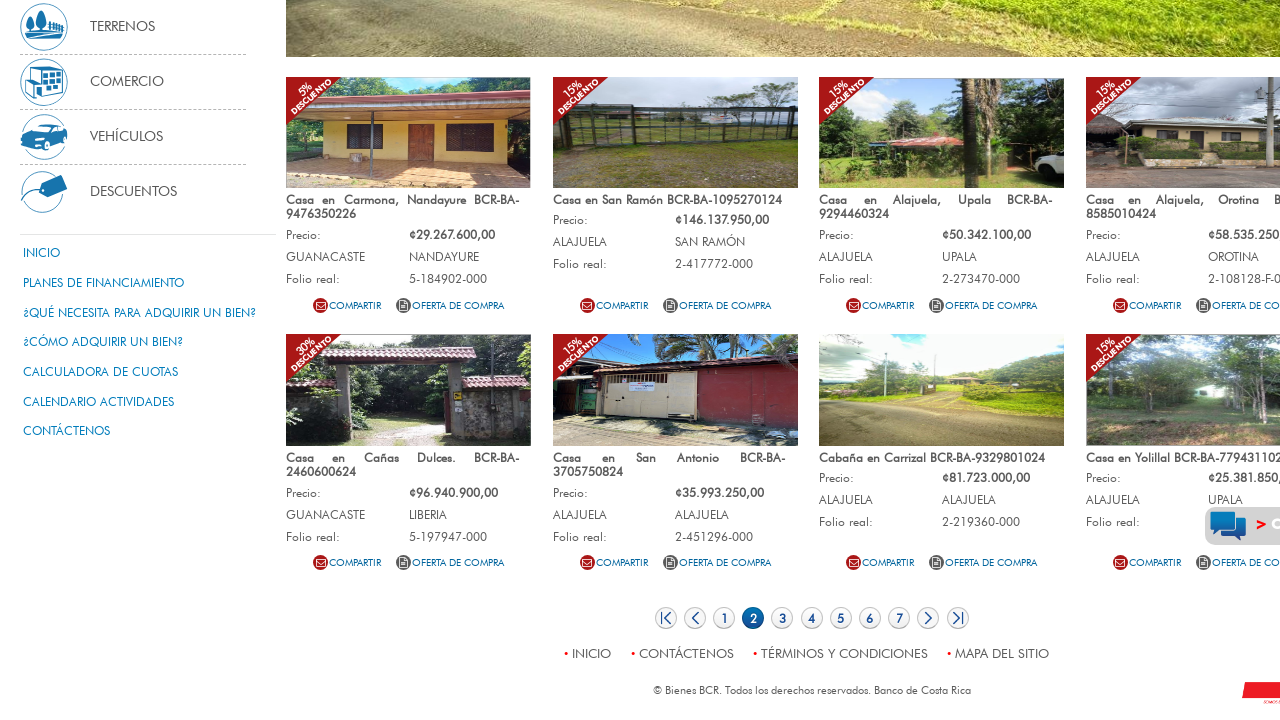